Tests JavaScript prompt dialog handling by clicking a button to trigger a prompt, entering text into it, and accepting the dialog

Starting URL: https://www.w3schools.com/js/tryit.asp?filename=tryjs_prompt

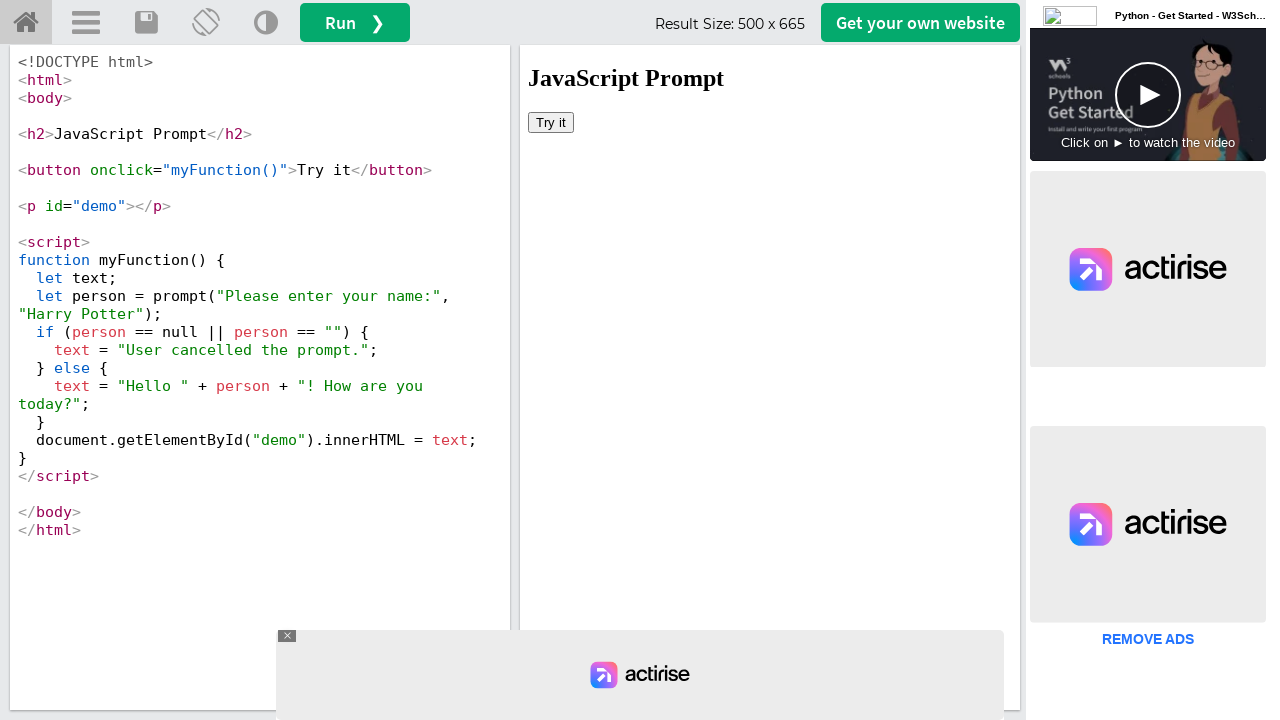

Located the iframe containing the result
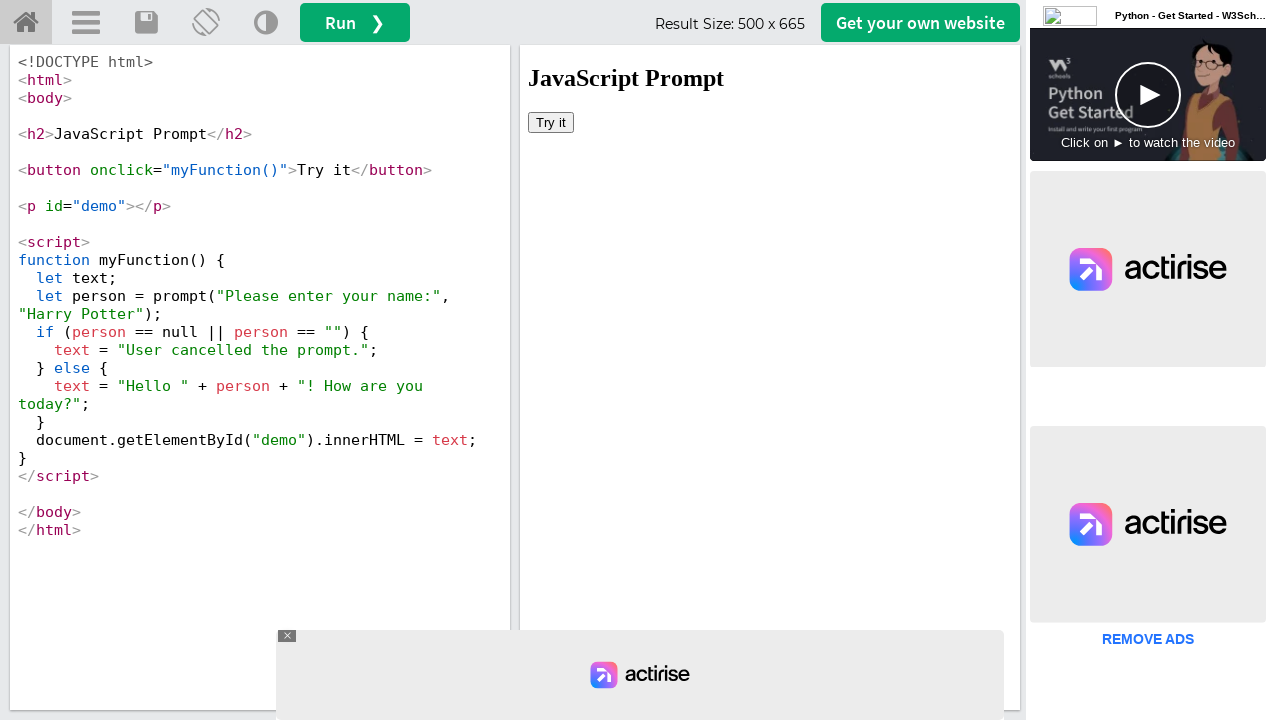

Clicked the 'Try it' button to trigger the prompt dialog at (551, 122) on #iframeResult >> internal:control=enter-frame >> xpath=//button[normalize-space(
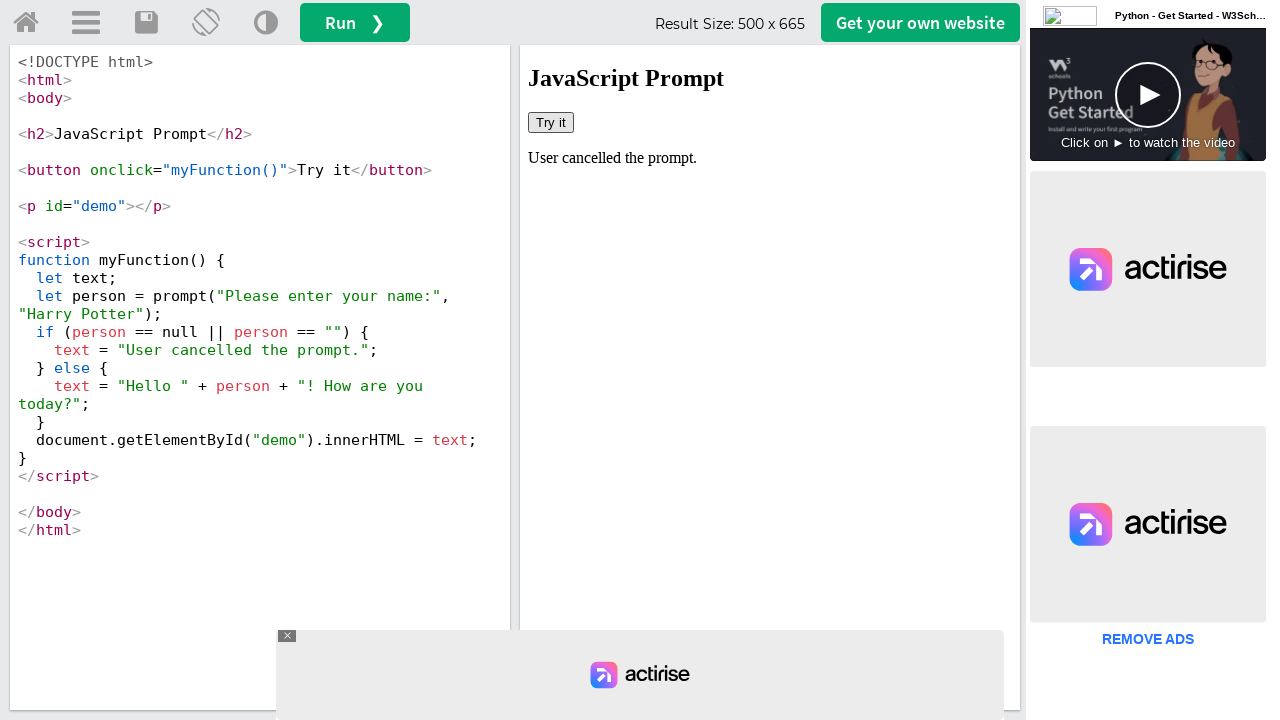

Set up initial dialog handler
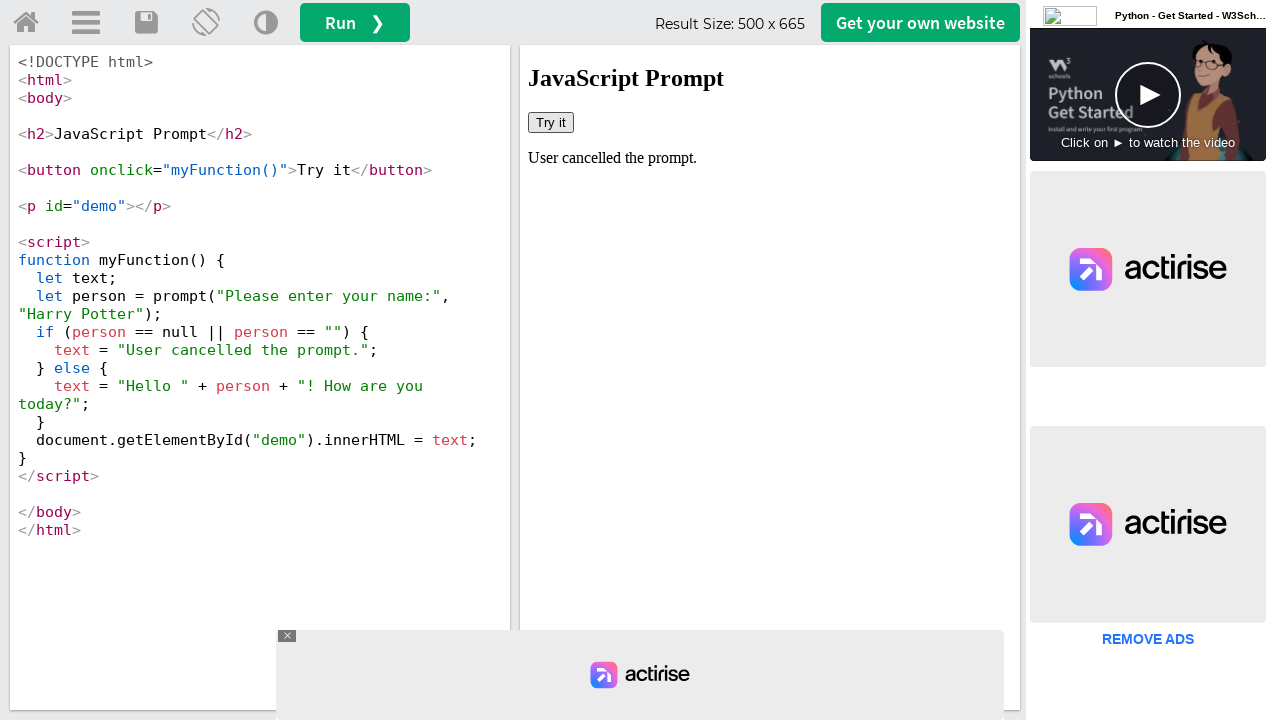

Set up dialog handler function to accept prompt with 'Maria Rodriguez'
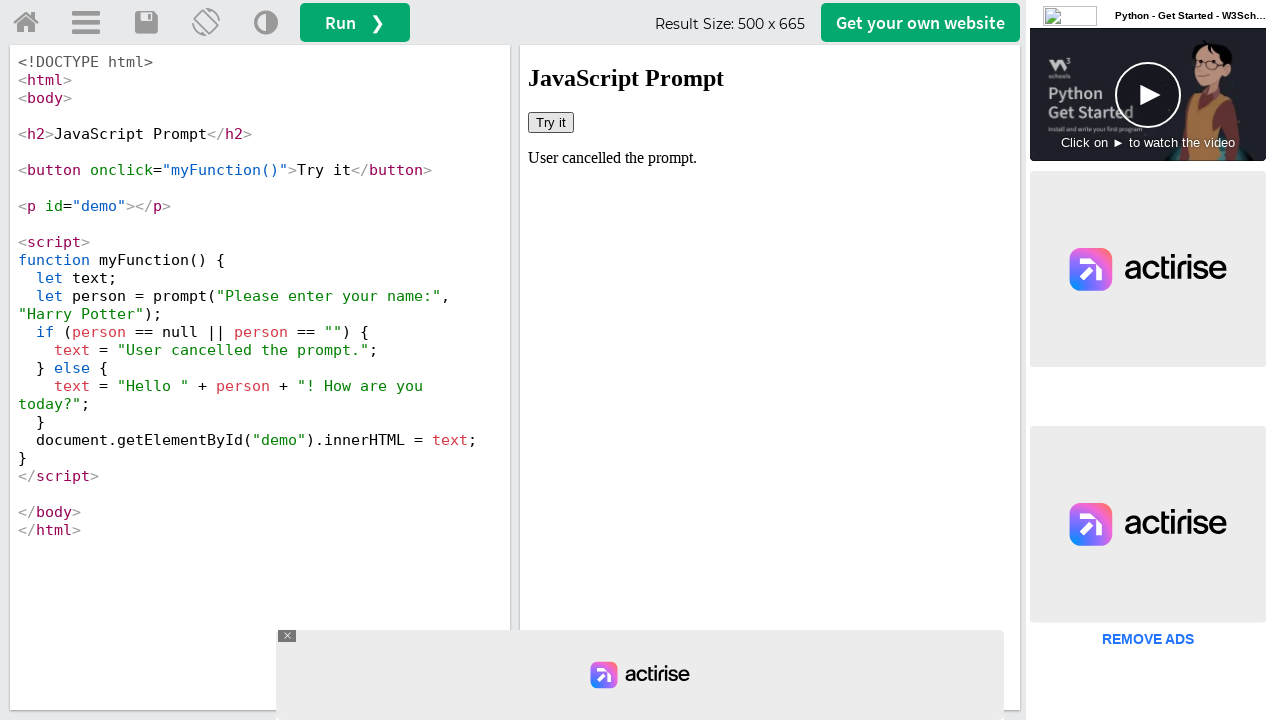

Clicked the 'Try it' button to trigger the prompt dialog at (551, 122) on #iframeResult >> internal:control=enter-frame >> xpath=//button[normalize-space(
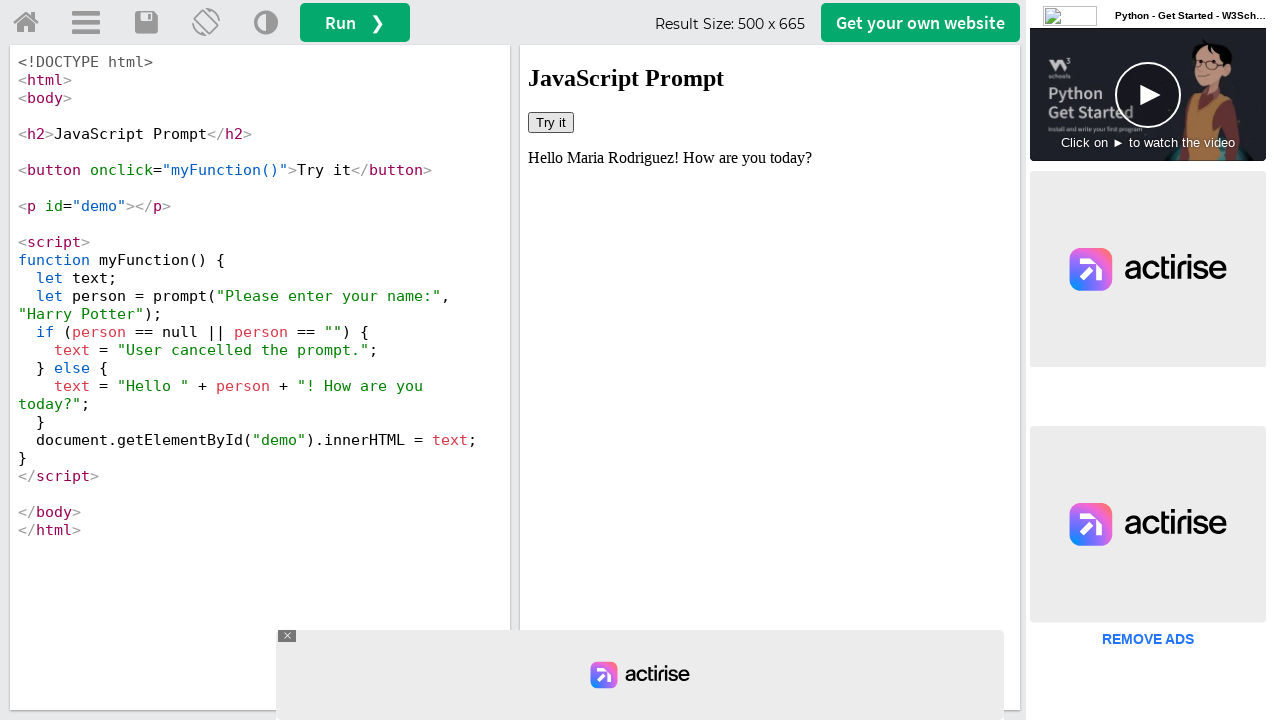

Waited for dialog to be handled and page to update
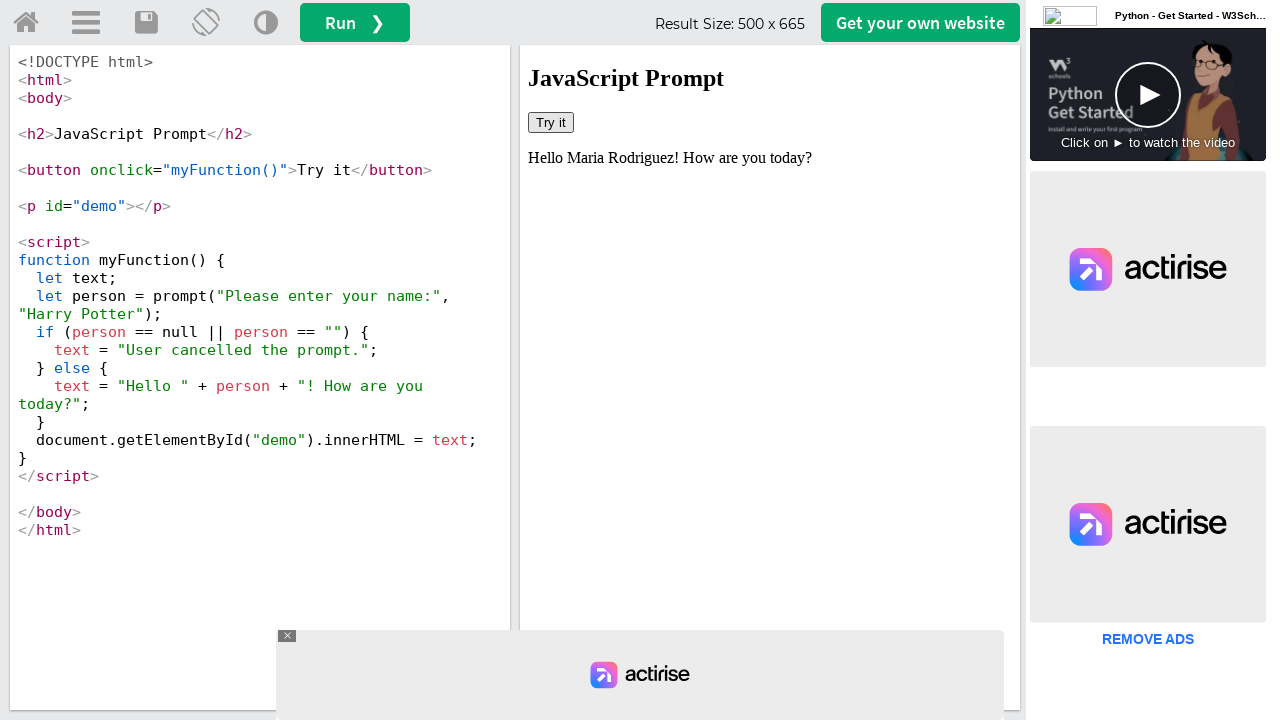

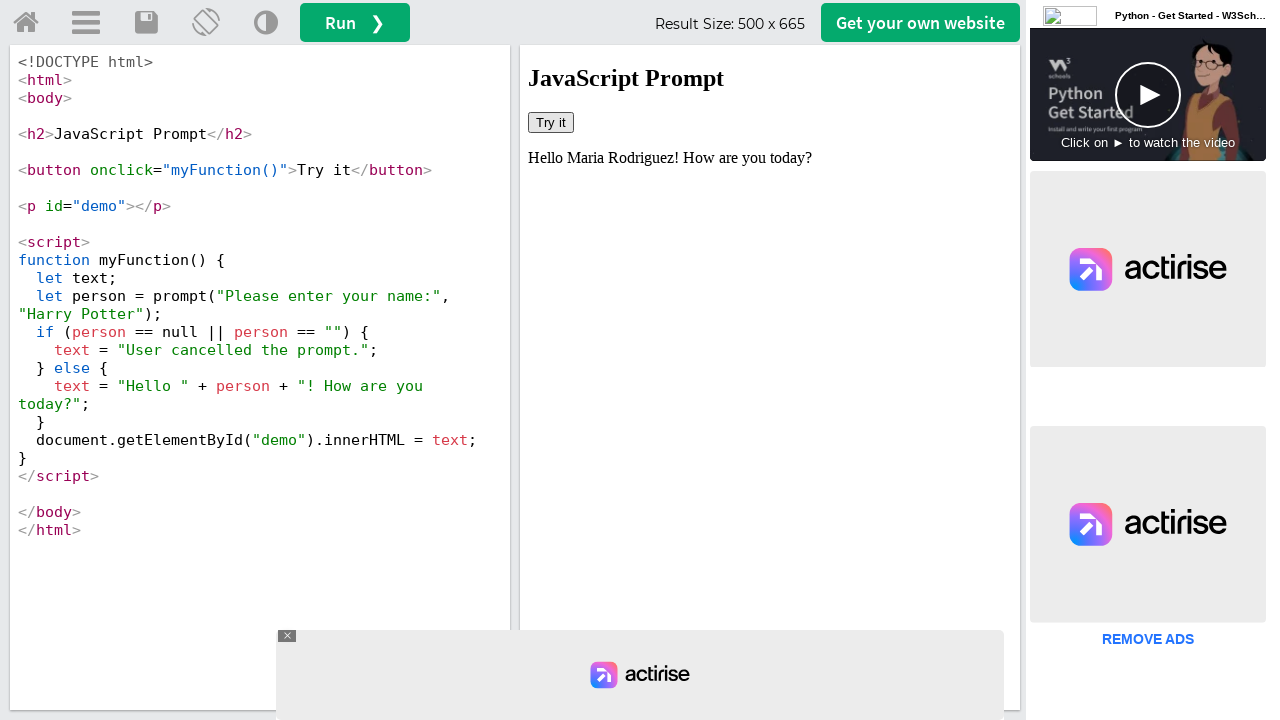